Tests that clicking the contact button without filling form fields displays an error message

Starting URL: https://hassanajmal531.github.io/

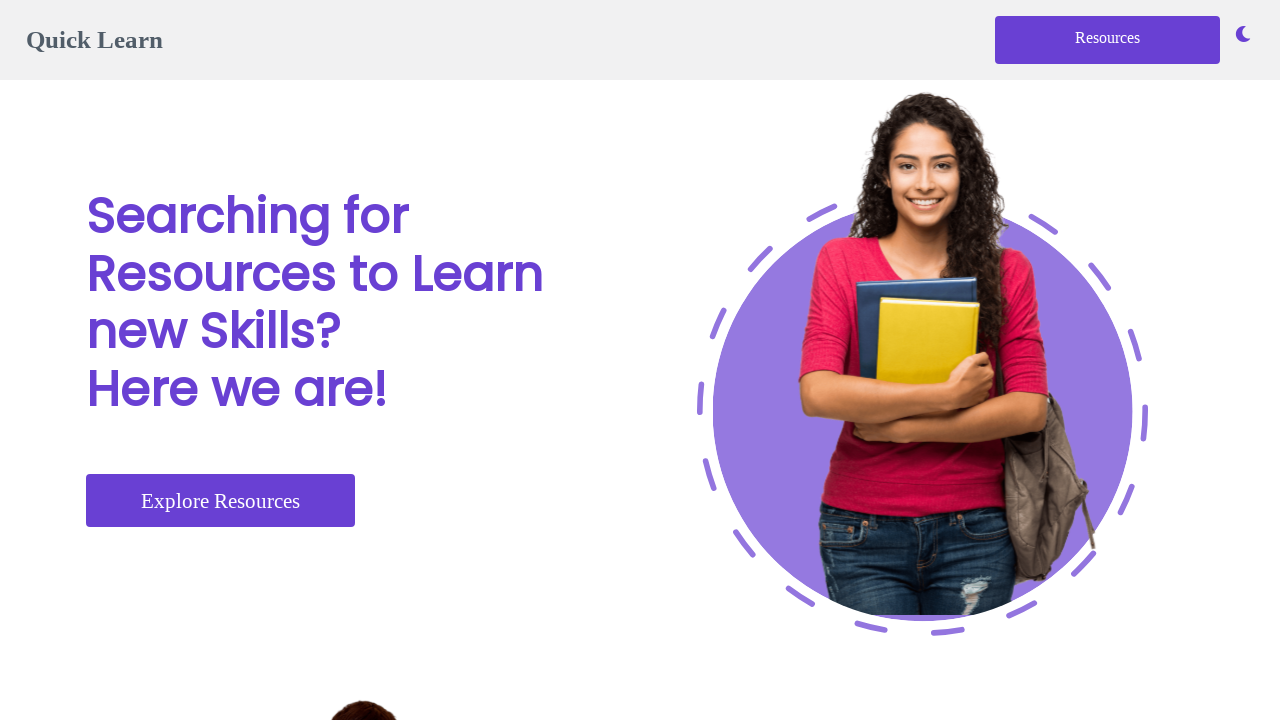

Navigated to starting URL
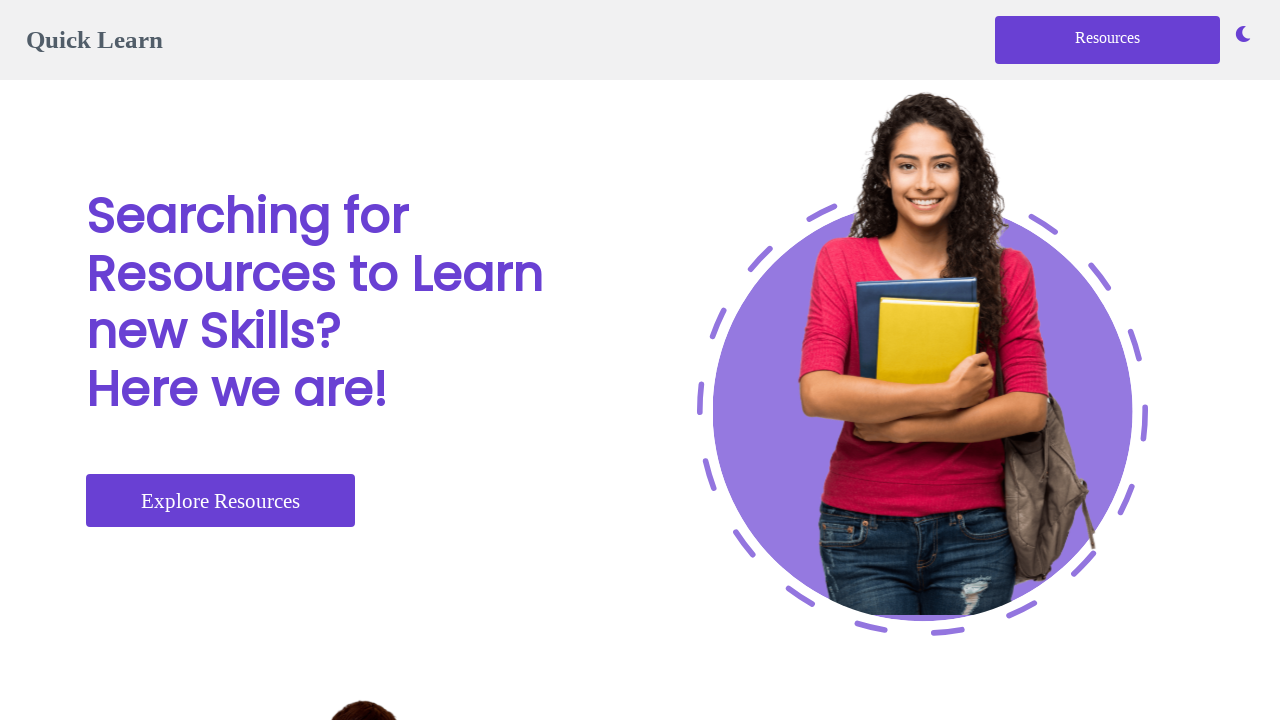

Clicked contact button without filling form fields at (402, 420) on button#contactBtn
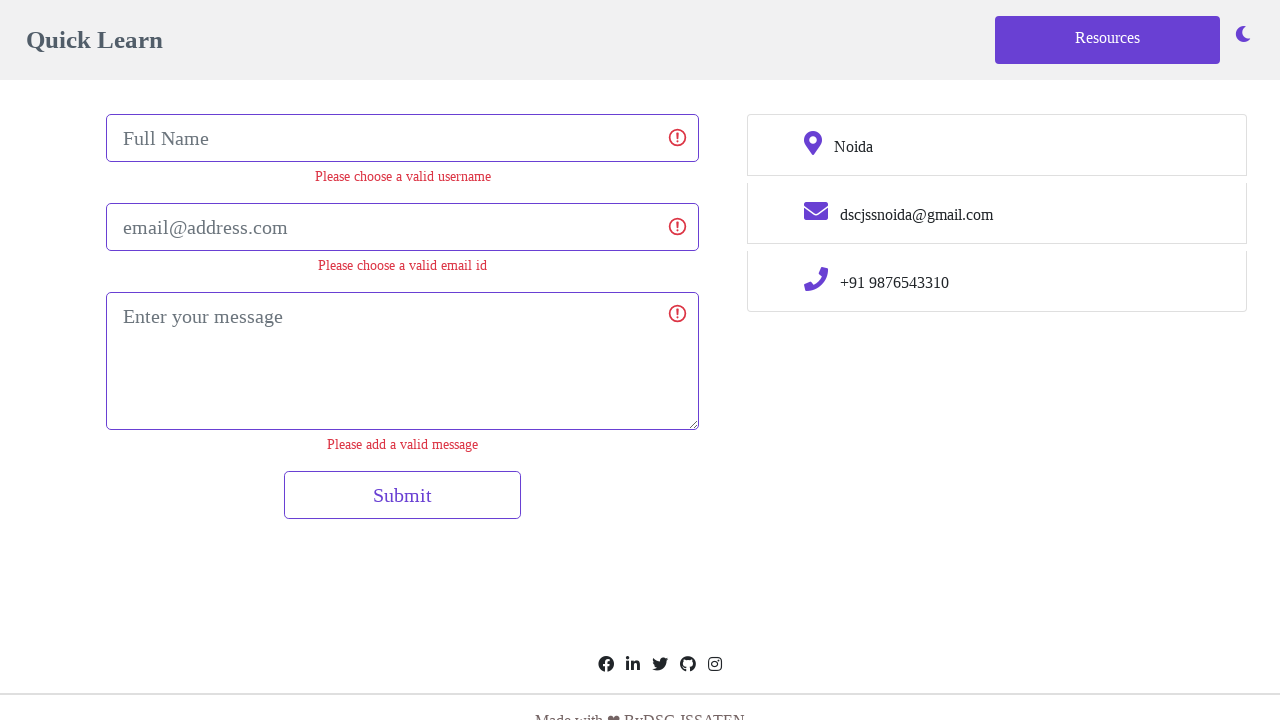

Error message element appeared
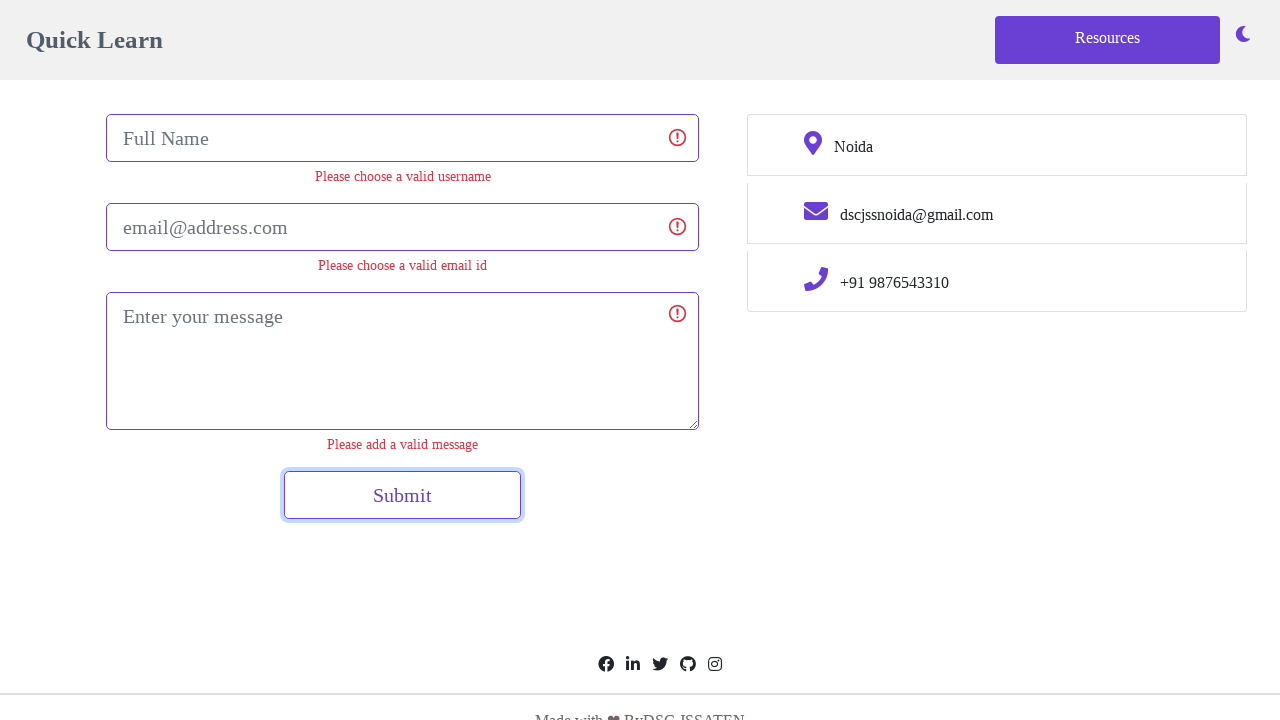

Verified error message is visible
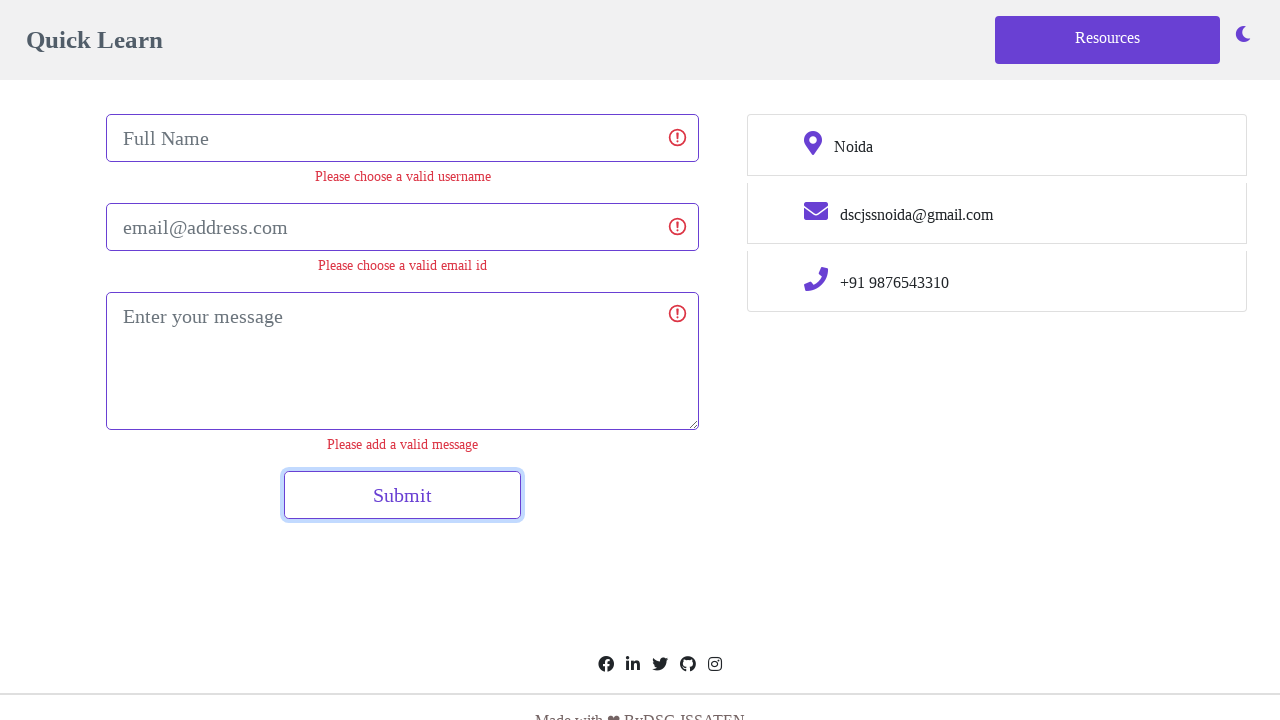

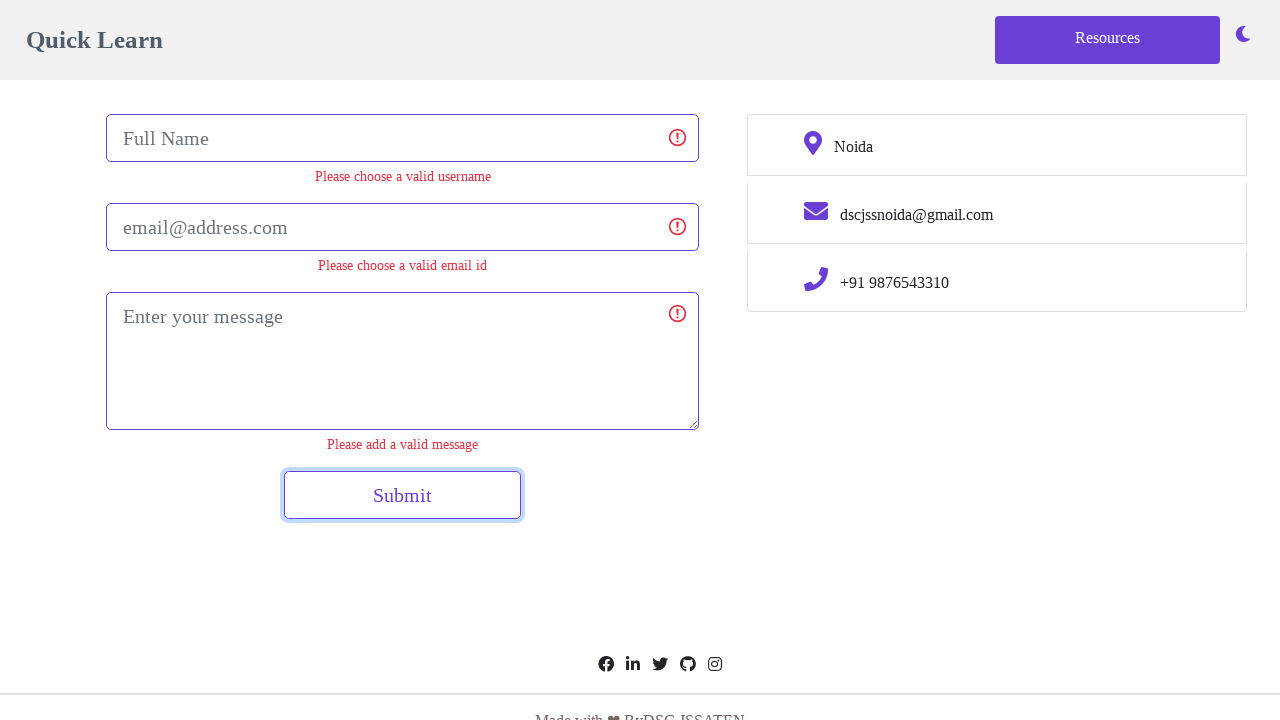